Tests the search functionality with a partial text match

Starting URL: https://demoqa.com/webtables

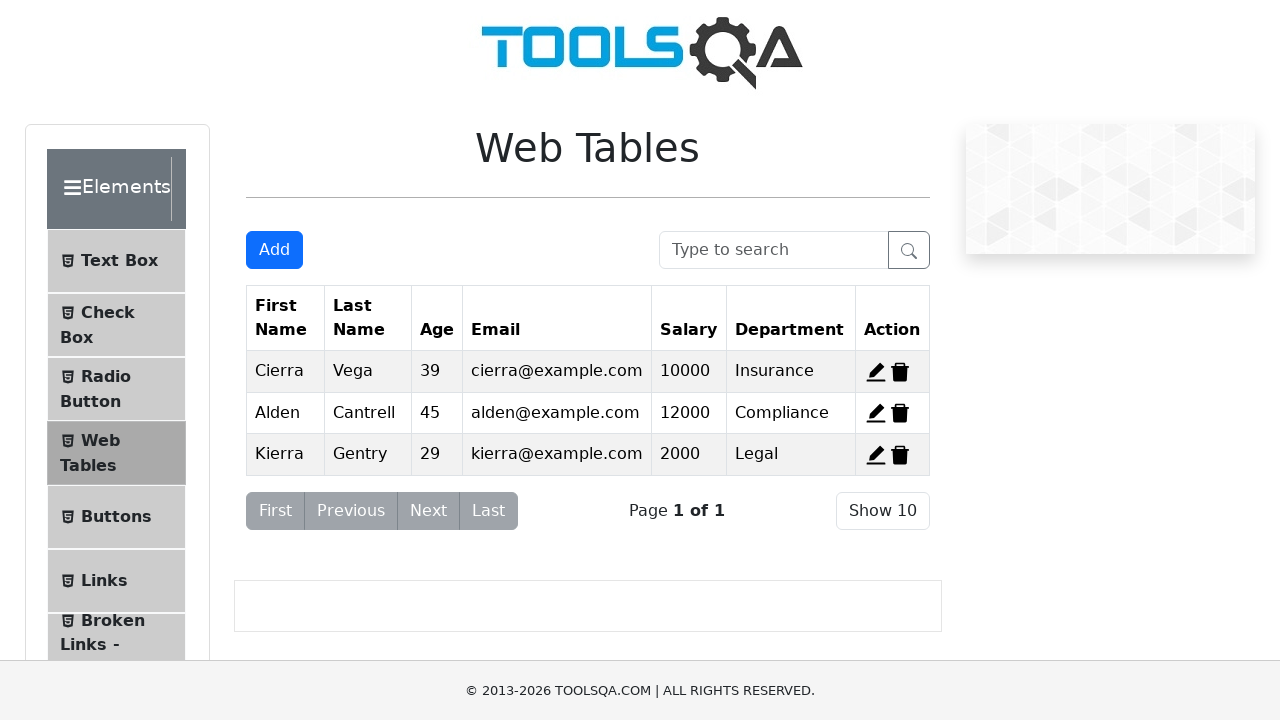

Filled search box with partial text 'Kie' on input#searchBox
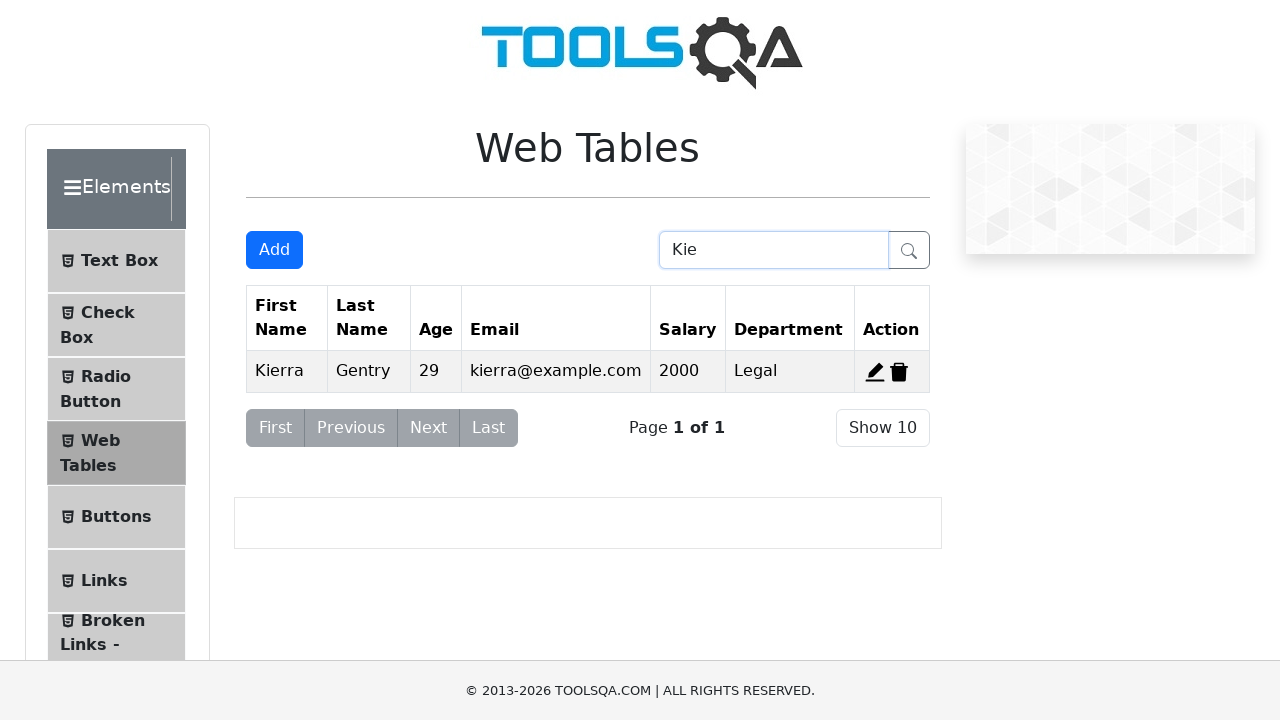

Pressed Enter to execute partial text search on input#searchBox
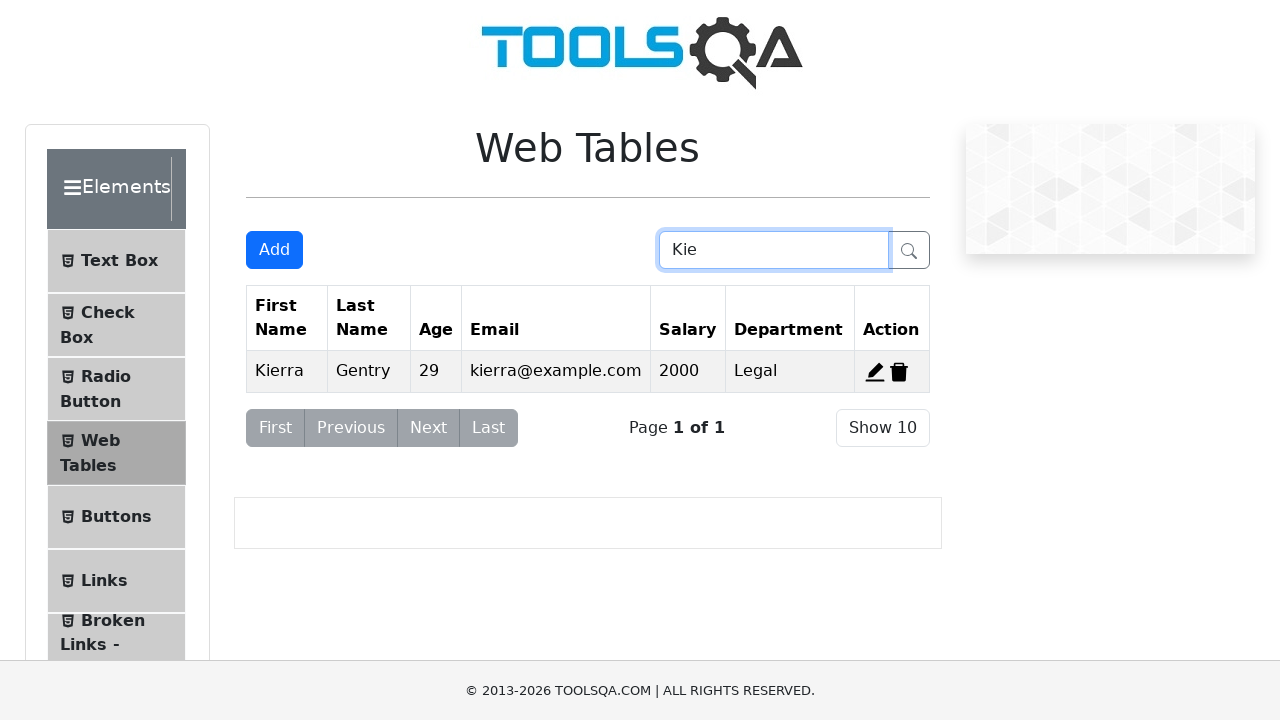

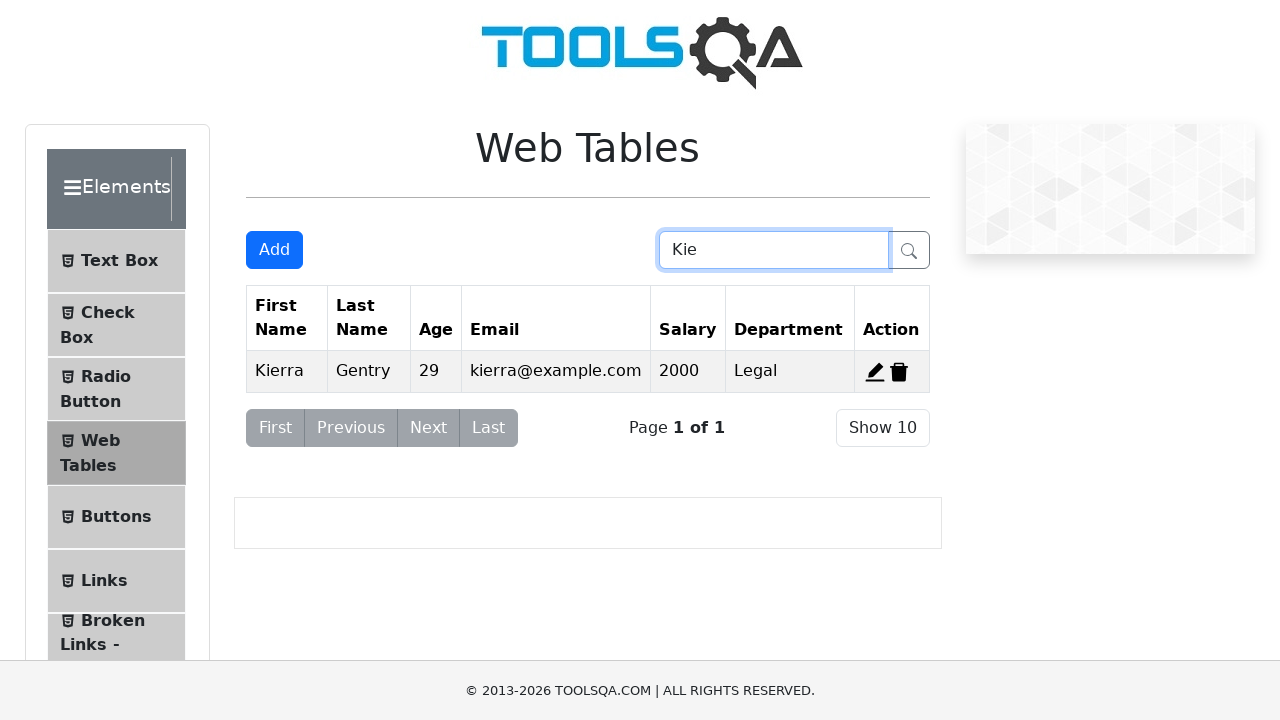